Tests an email finder form by filling in a full name and domain, then clicking the submit button to find an email address.

Starting URL: https://clay-email-finder.netlify.app

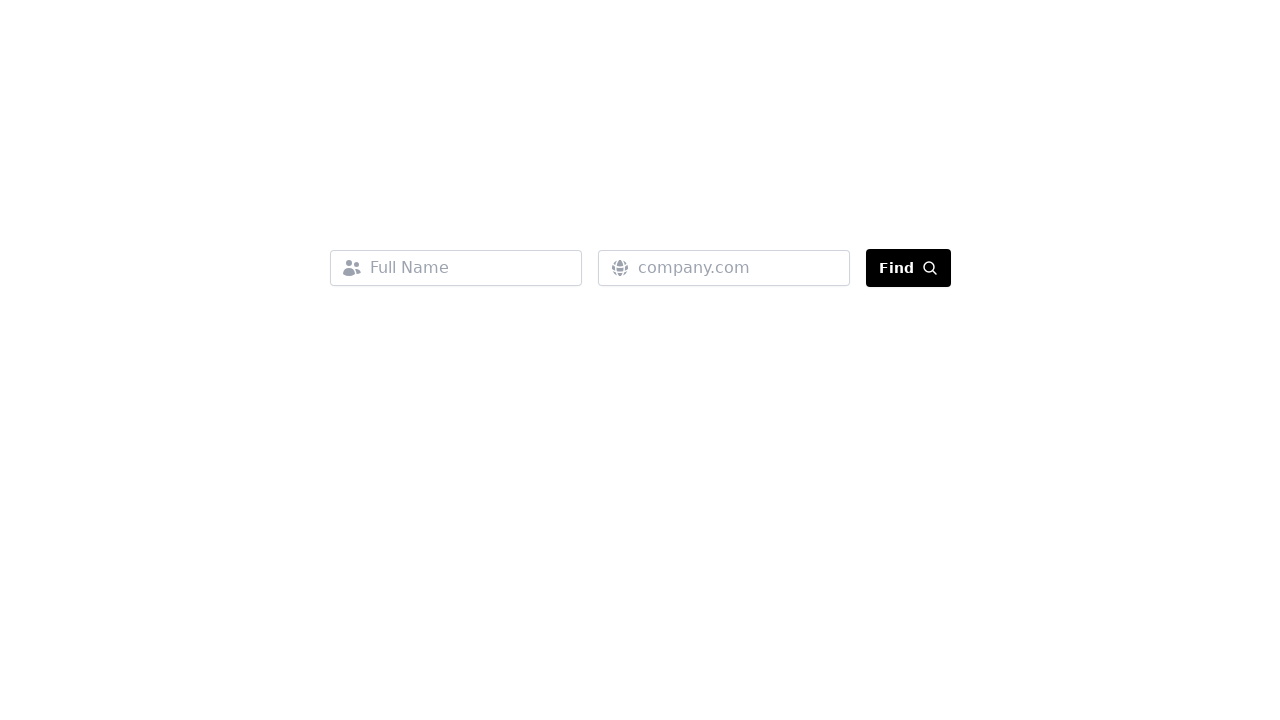

Filled full name field with 'Sarah Mitchell' on input[name="fullName"]
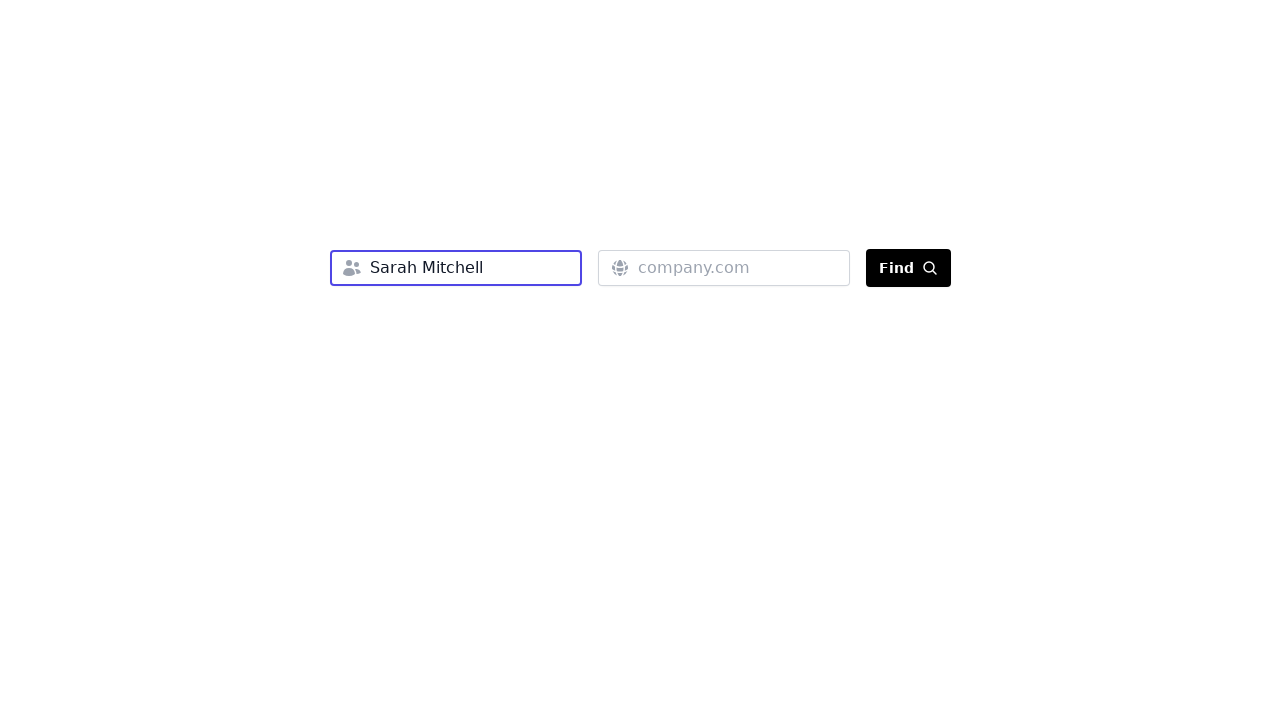

Filled domain field with 'google.com' on input[name="domain"]
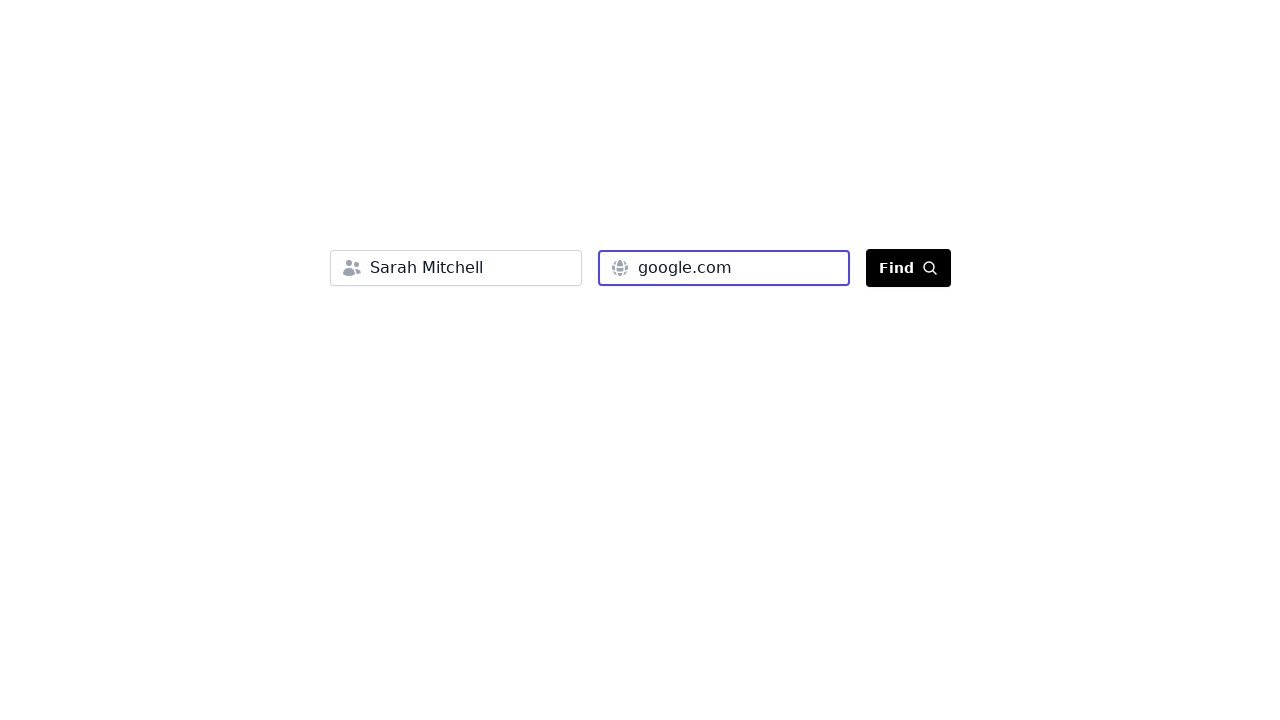

Submit button is visible
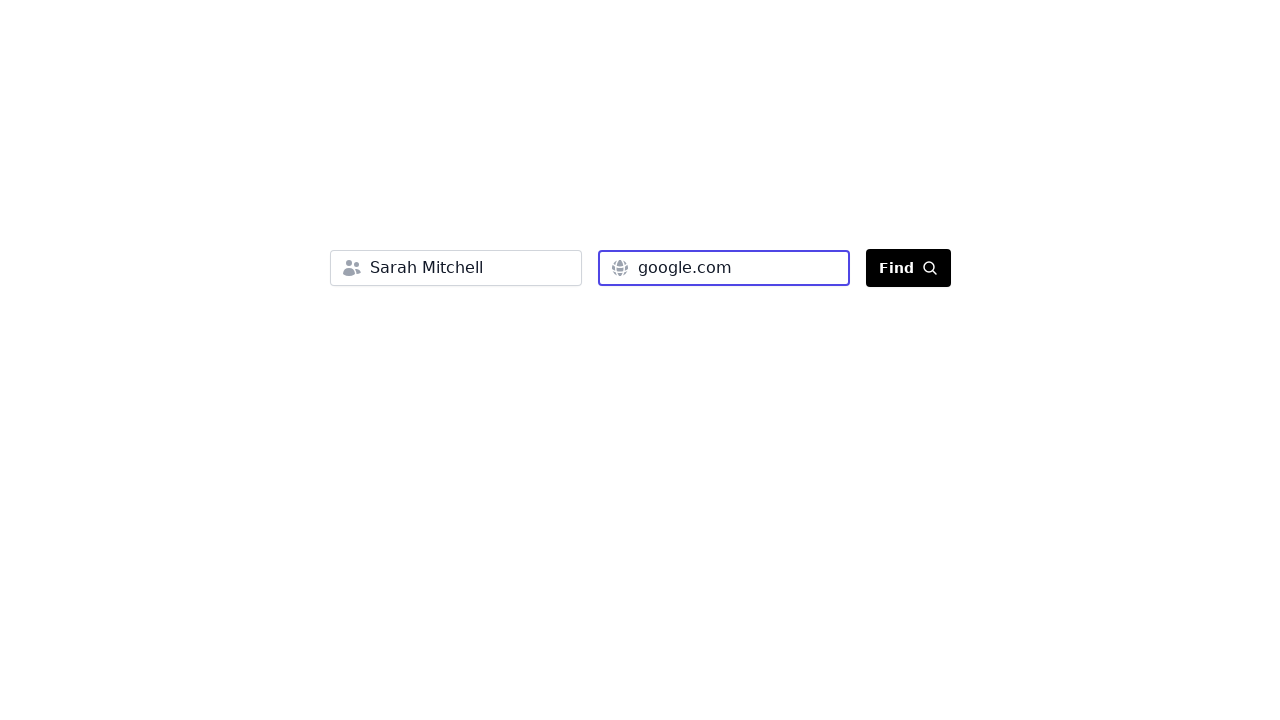

Clicked submit button to find email address at (908, 268) on button
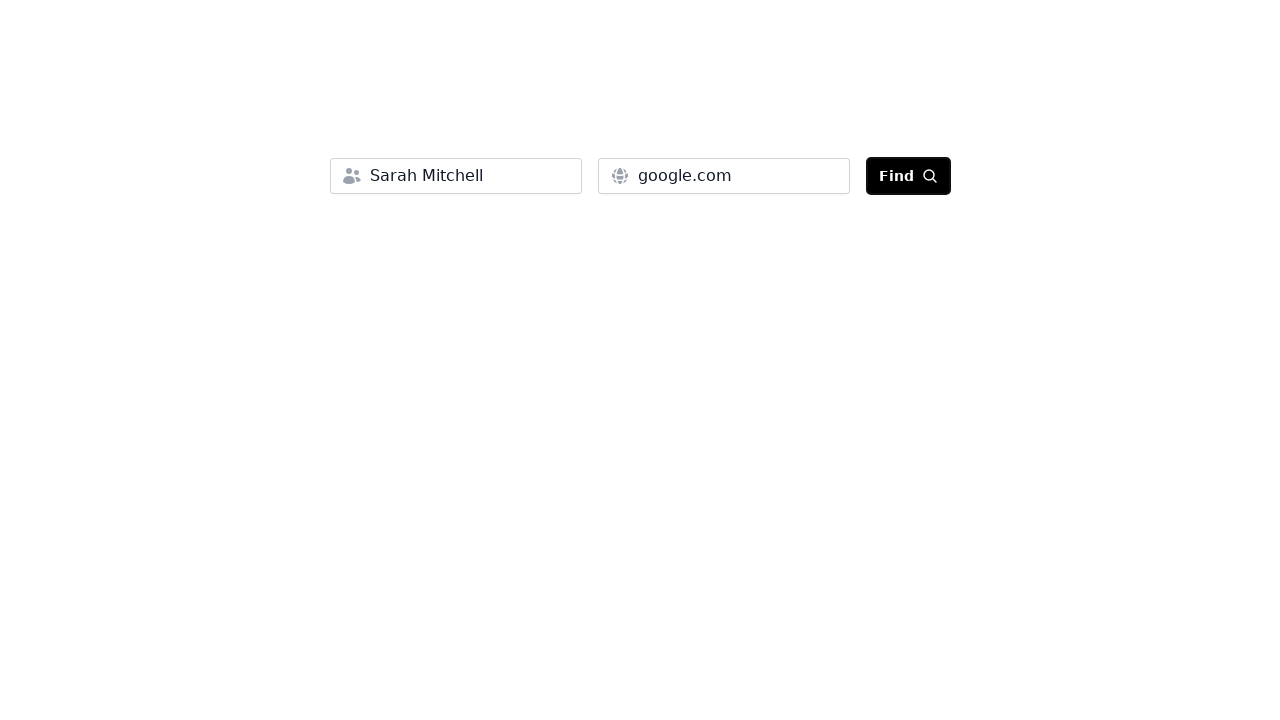

Waited 3 seconds for email finder results to process
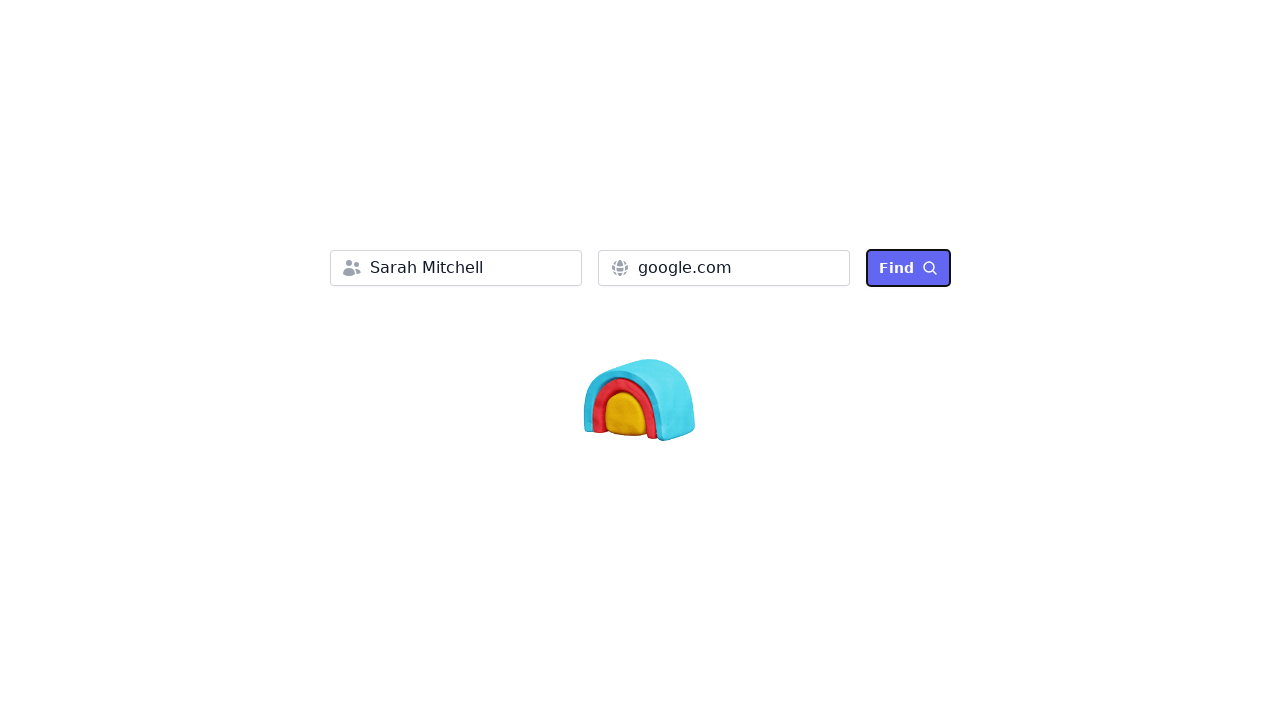

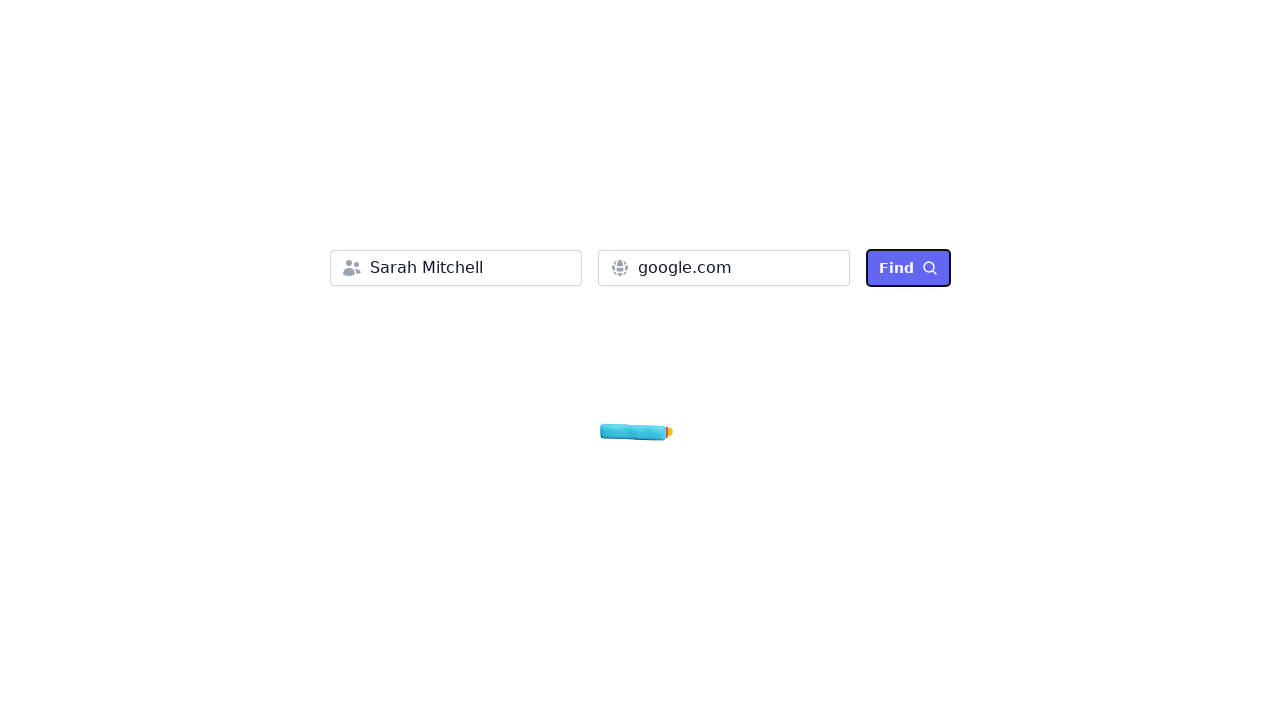